Clicks on the Error navigation link

Starting URL: http://uitest.duodecadits.com/

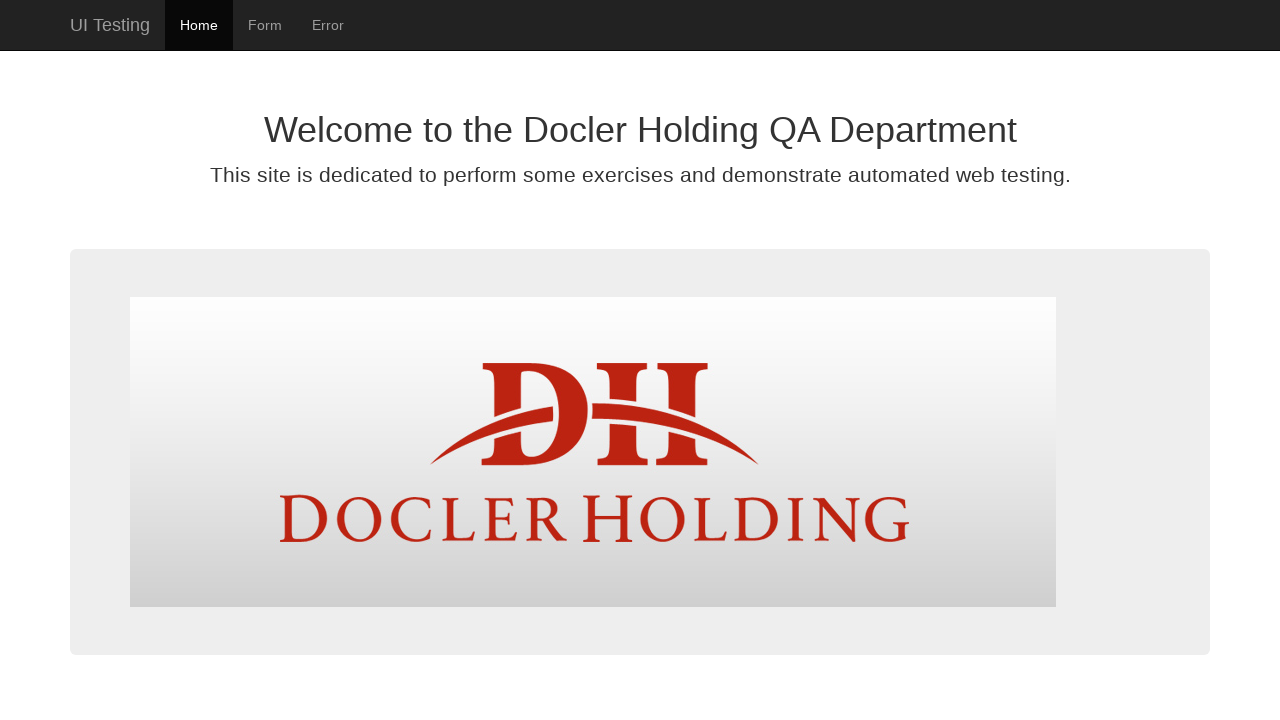

Navigated to http://uitest.duodecadits.com/
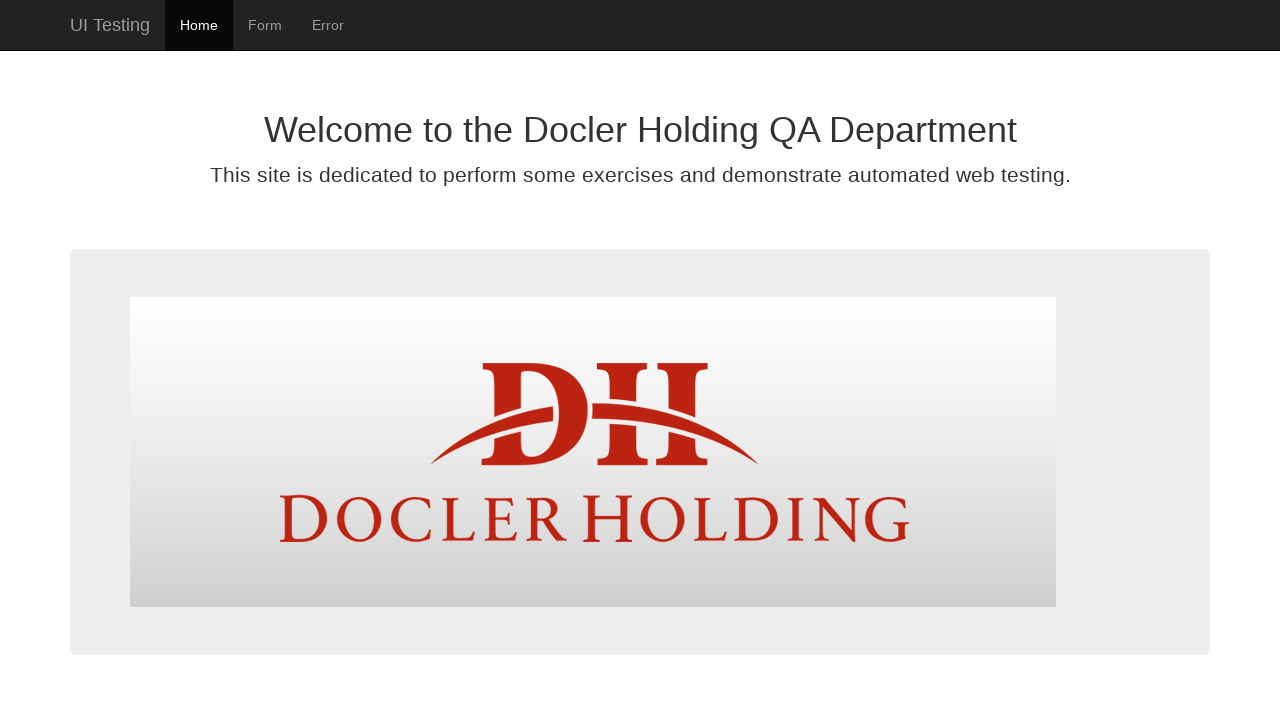

Clicked on the Error navigation link at (328, 25) on a#error
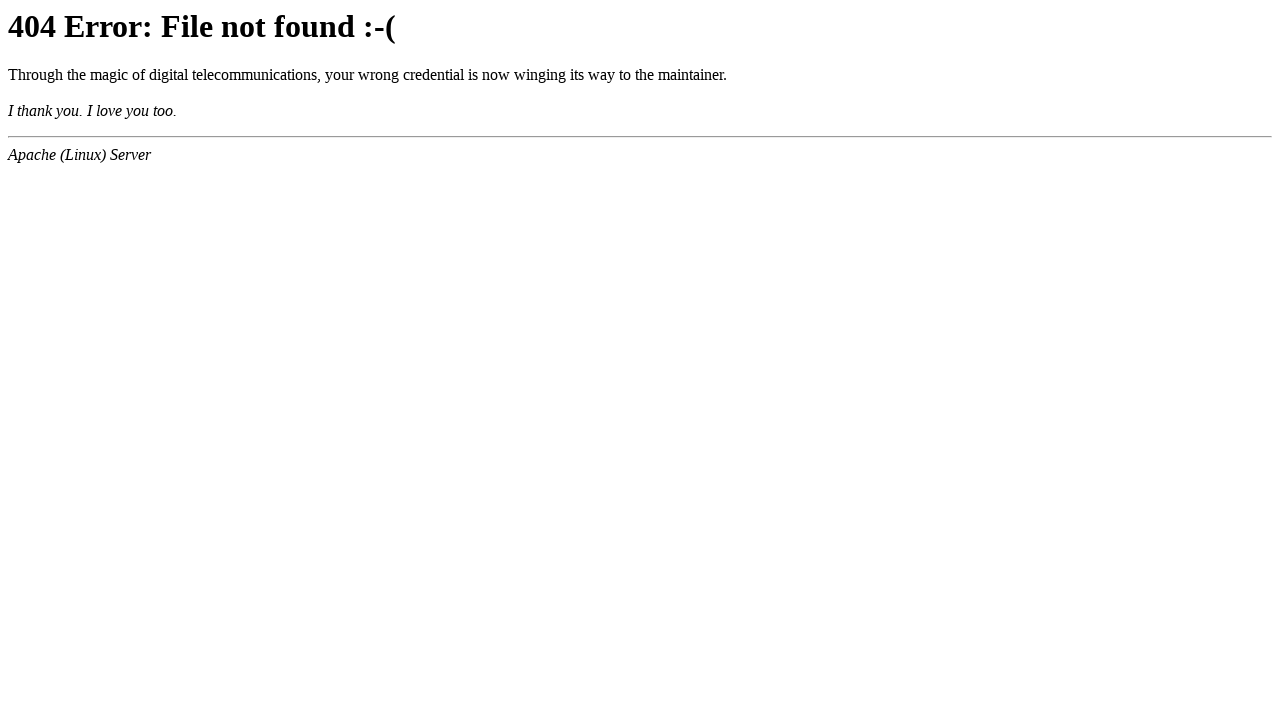

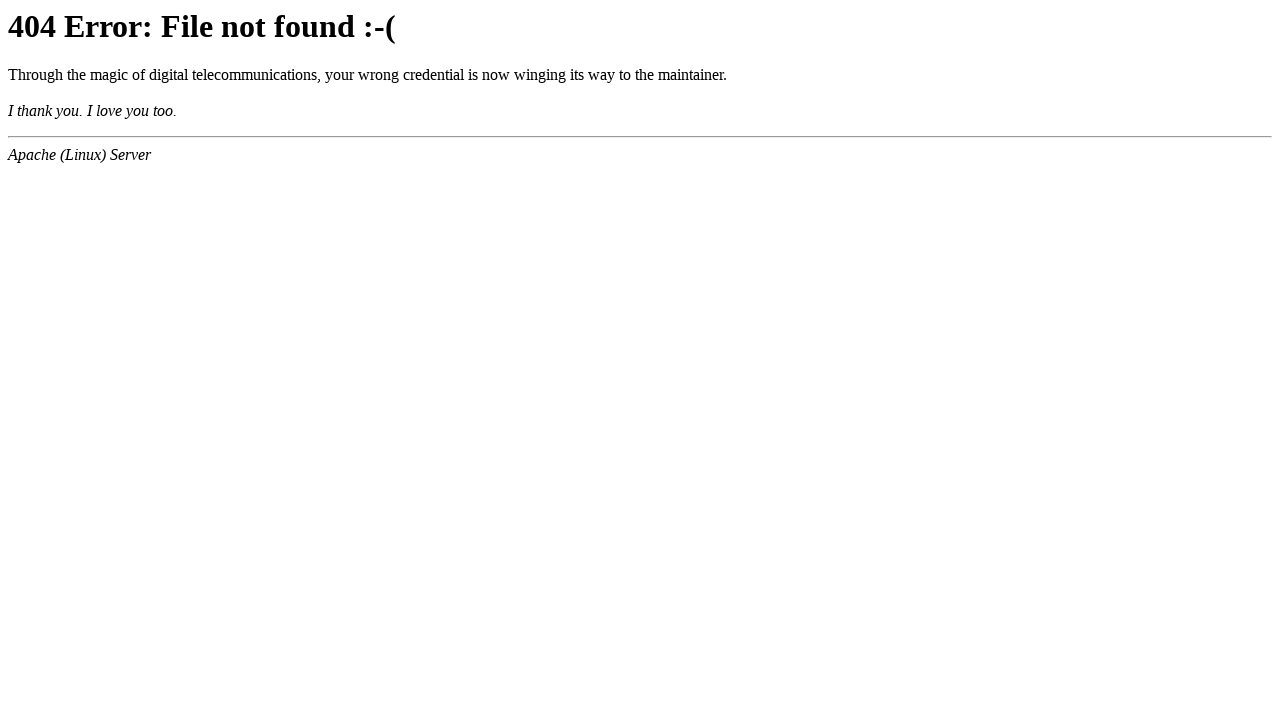